Tests a math quiz form by reading a value from the page, calculating a mathematical formula, entering the result, checking a checkbox, selecting a radio button, and submitting the form.

Starting URL: https://suninjuly.github.io/math.html

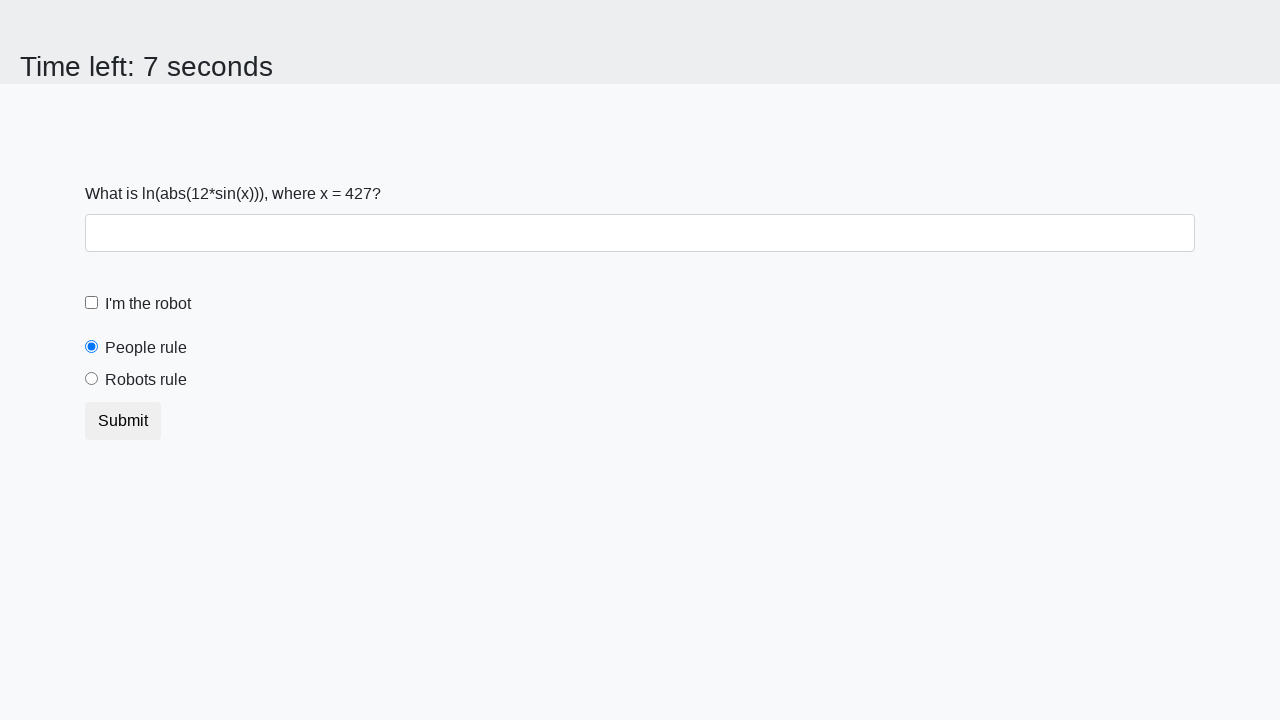

Located the input value span element
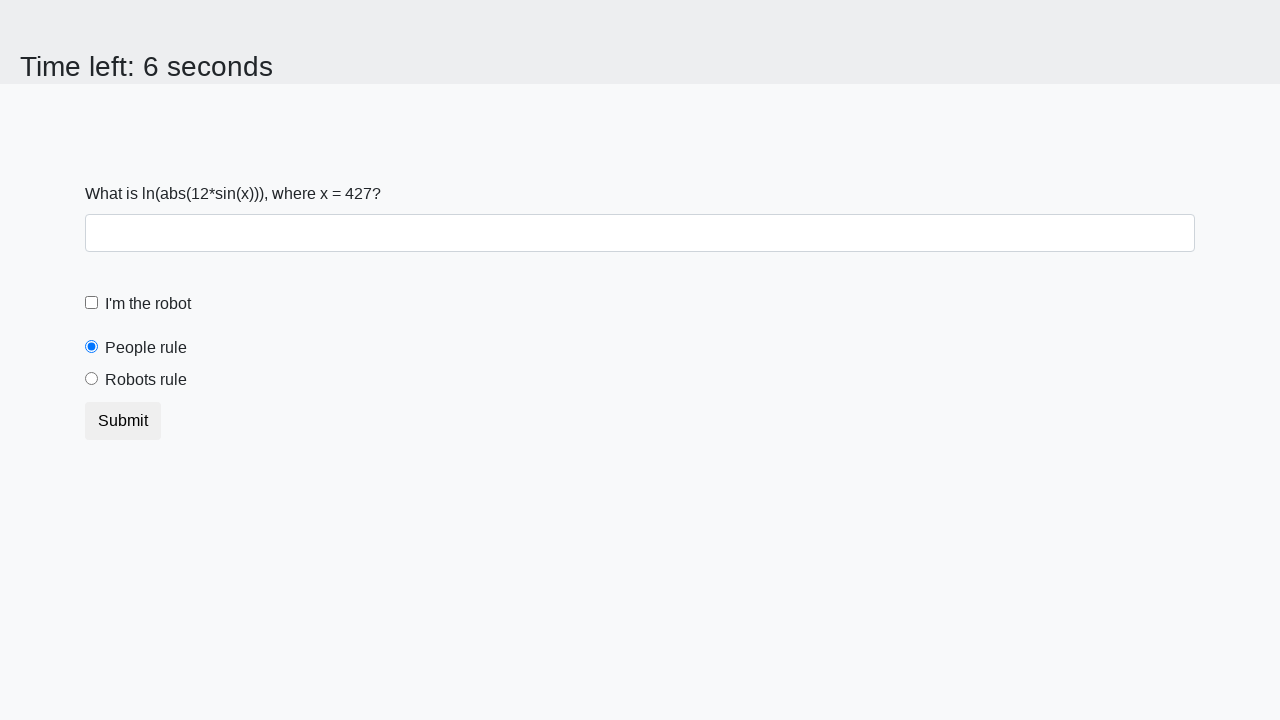

Read input value from page: 427
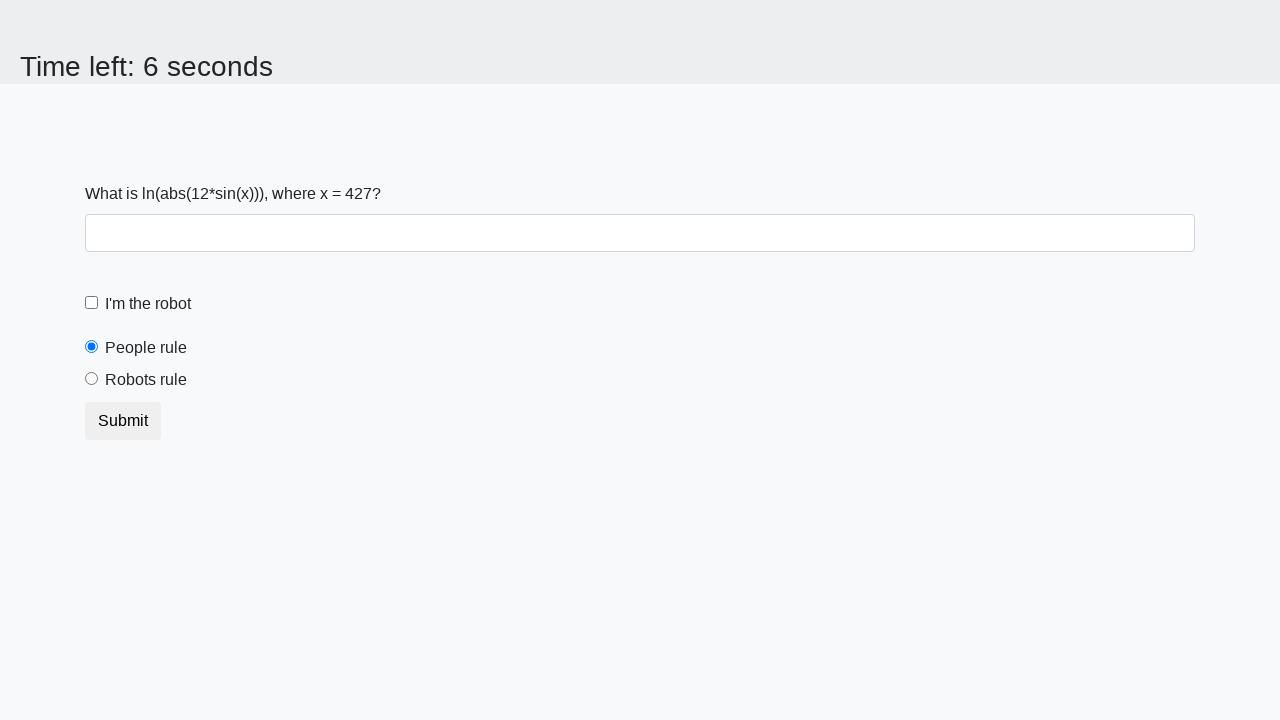

Calculated answer using formula: 1.113675094868837
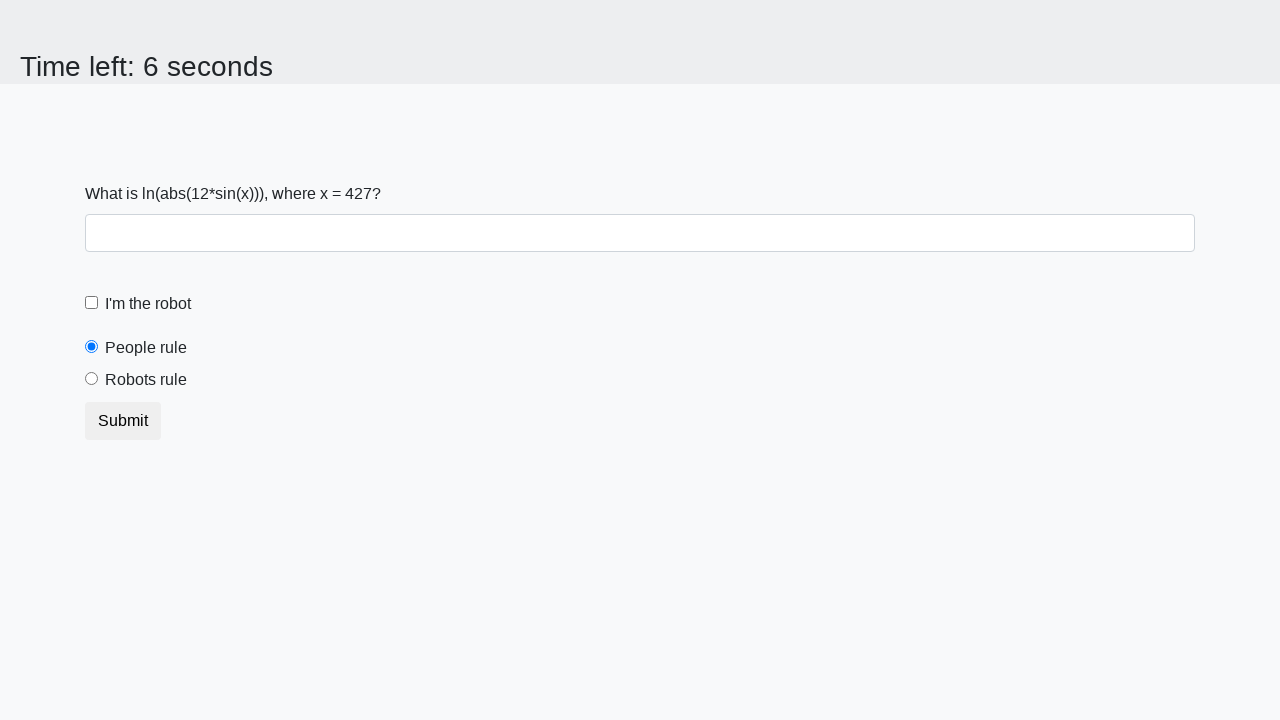

Filled answer field with calculated value: 1.113675094868837 on input#answer
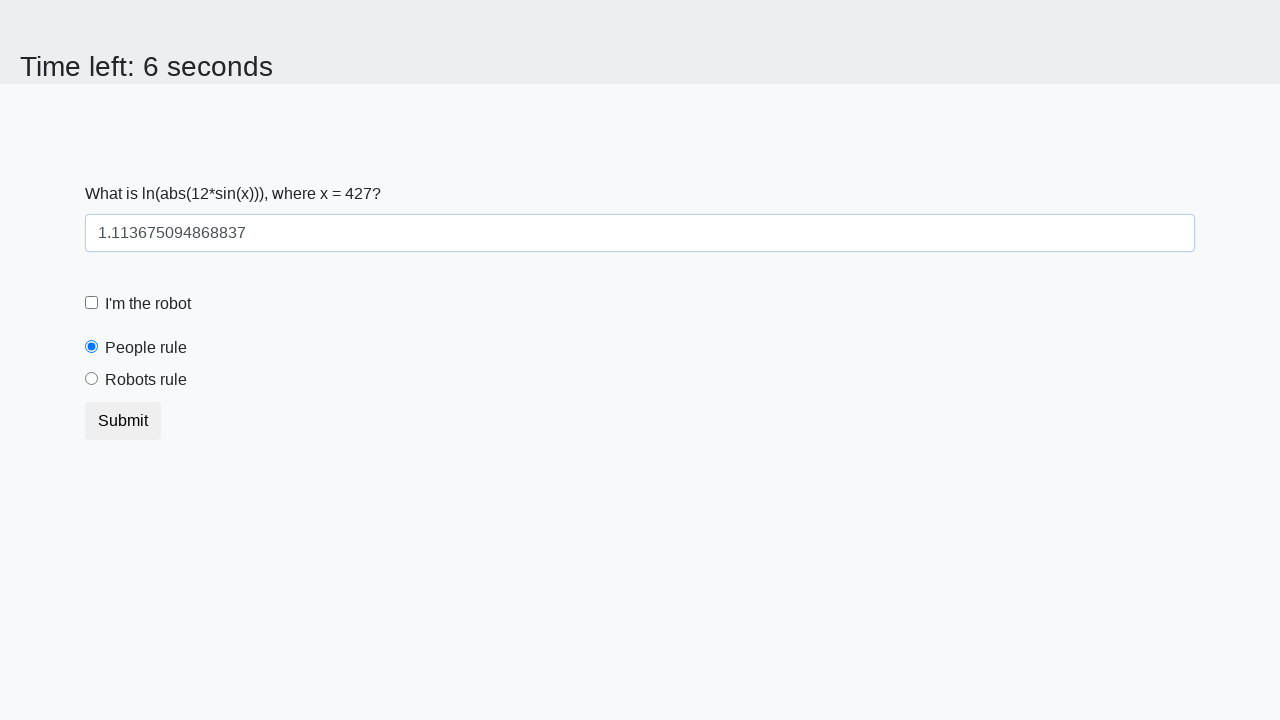

Checked the checkbox at (92, 303) on input.form-check-input[type='checkbox']
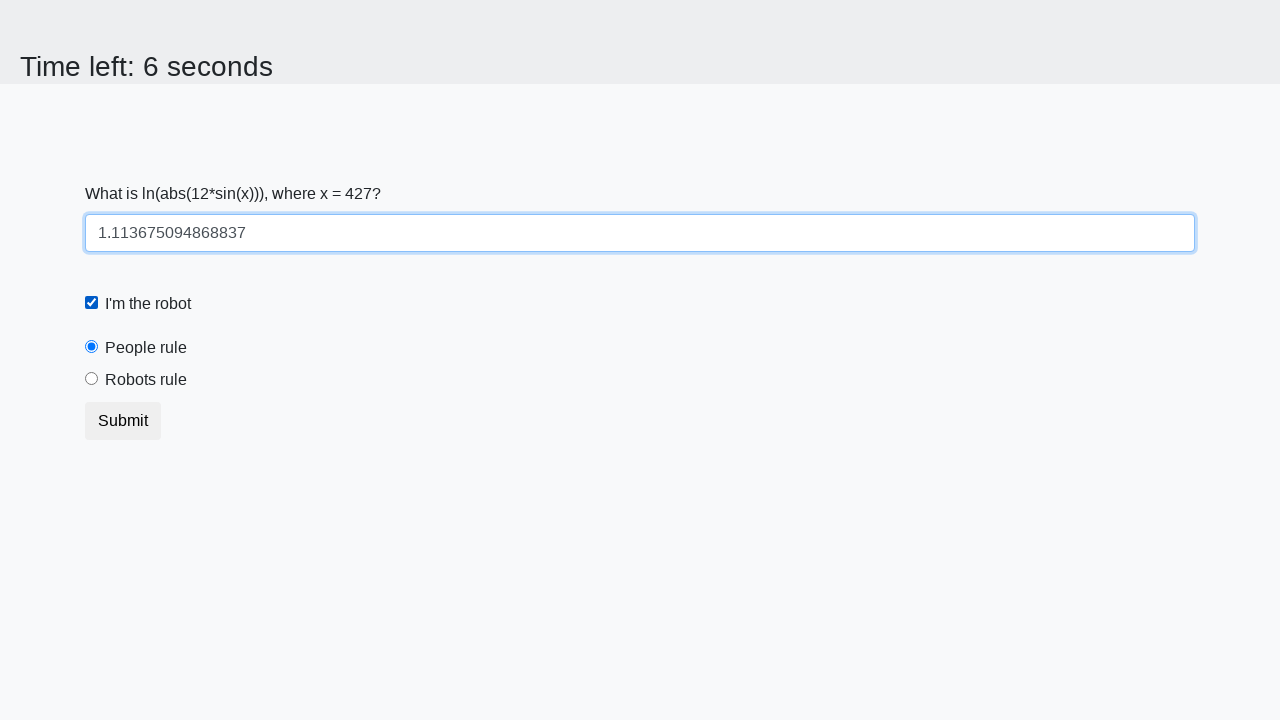

Selected the 'robotsRule' radio button at (92, 379) on input.form-check-input#robotsRule
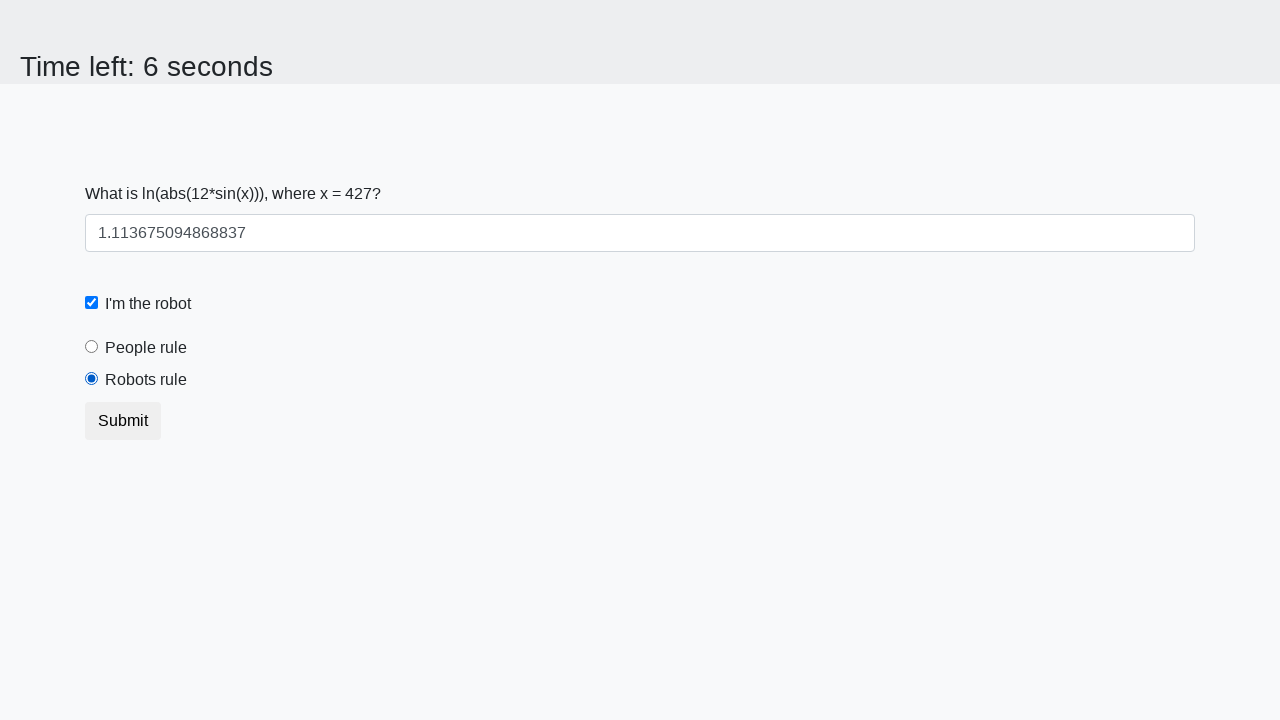

Clicked the submit button at (123, 421) on button.btn.btn-default
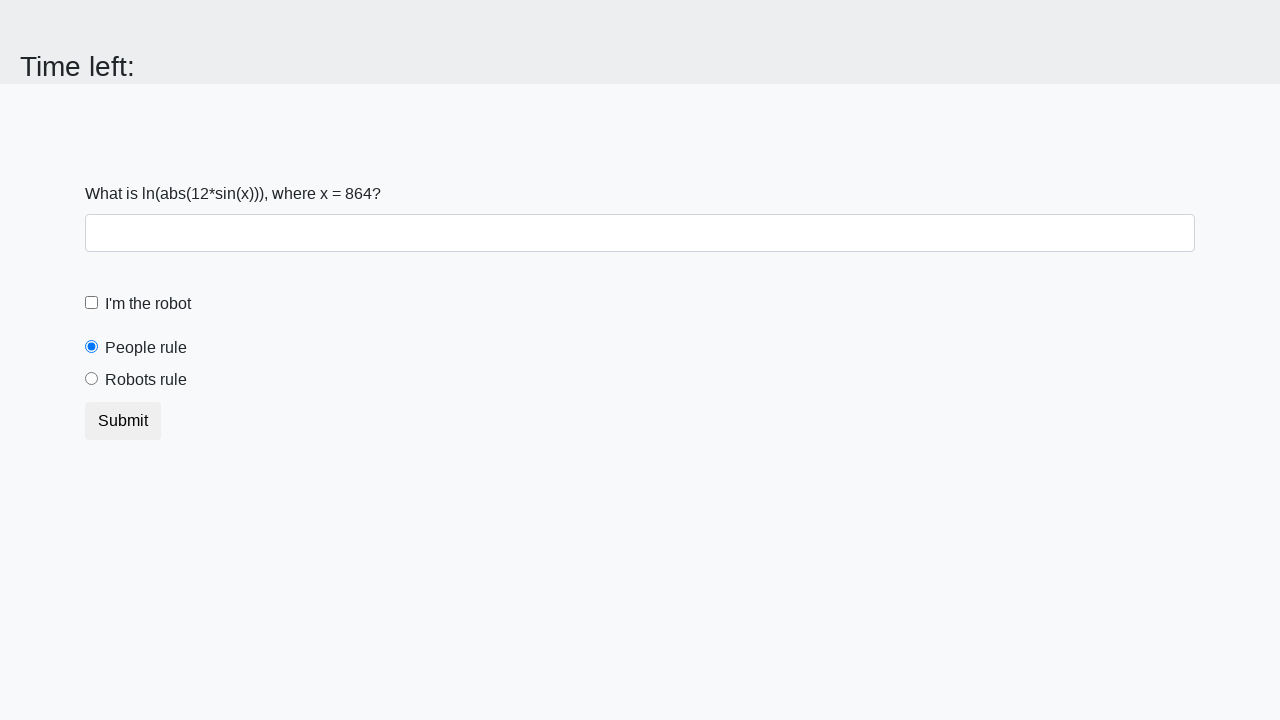

Waited 2 seconds for form submission to complete
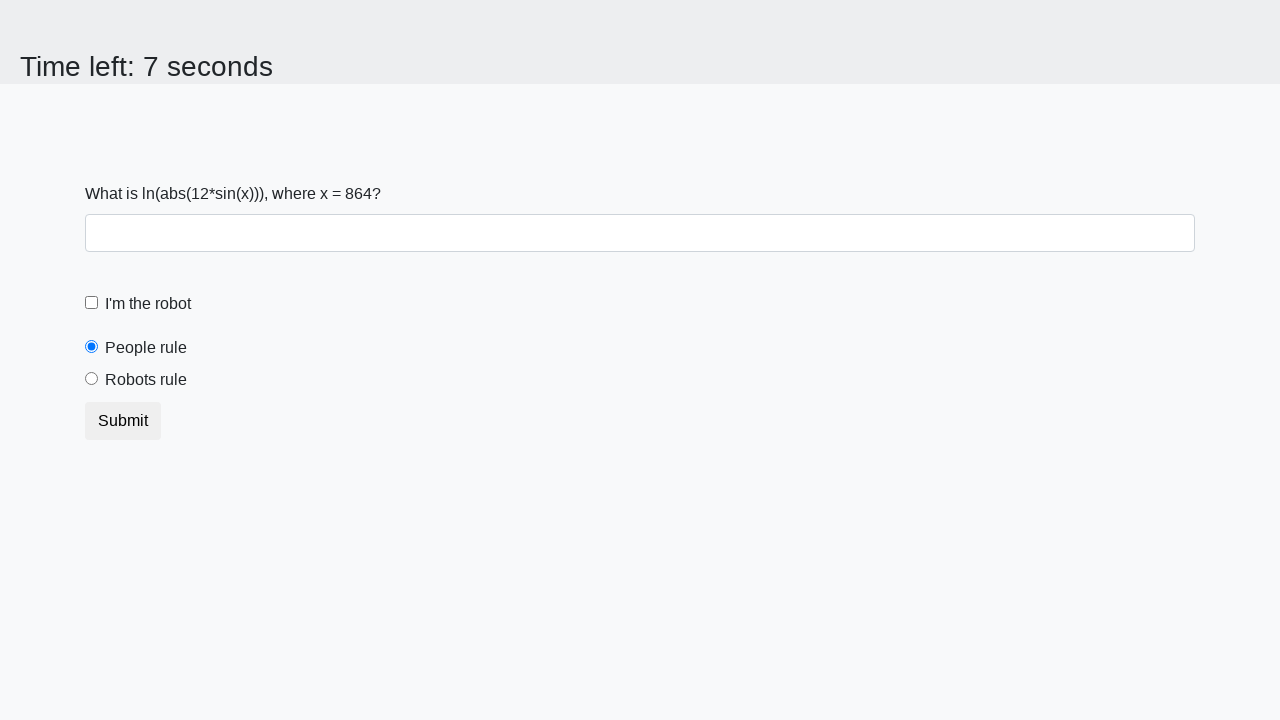

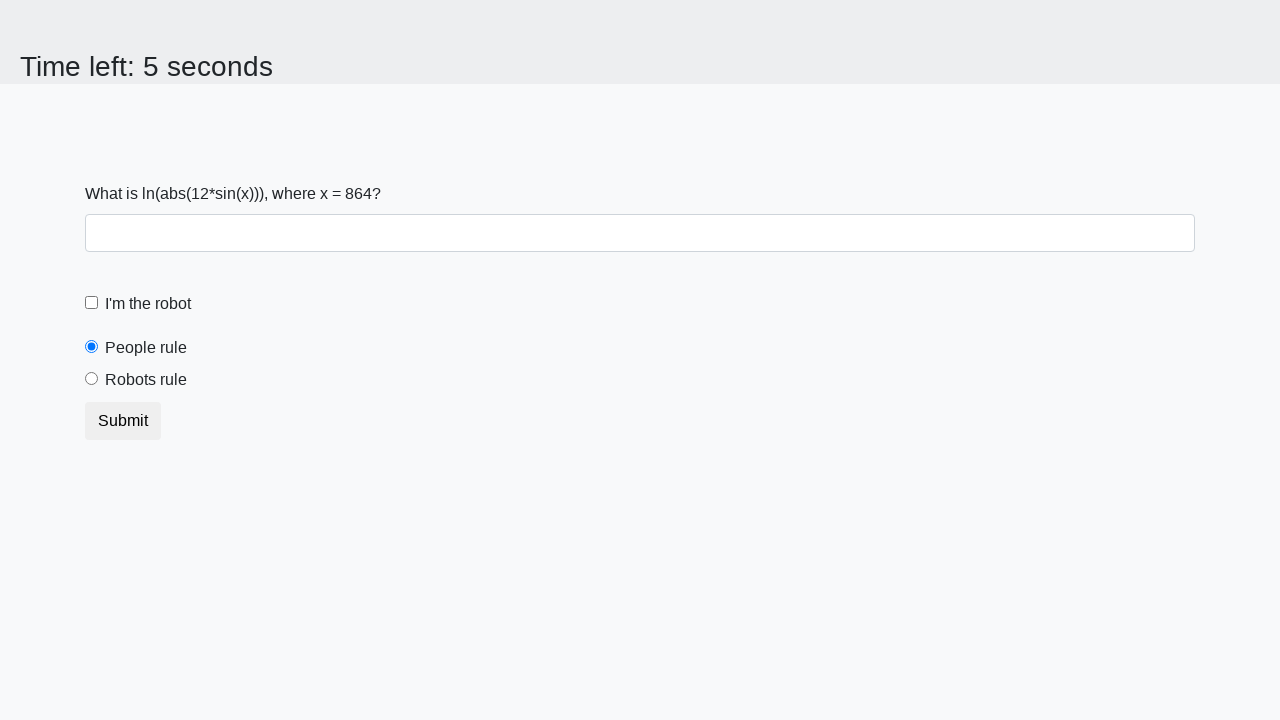